Tests dropdown selection functionality by selecting Python from a language dropdown and verifying the result after form submission

Starting URL: https://www.qa-practice.com/elements/select/single_select

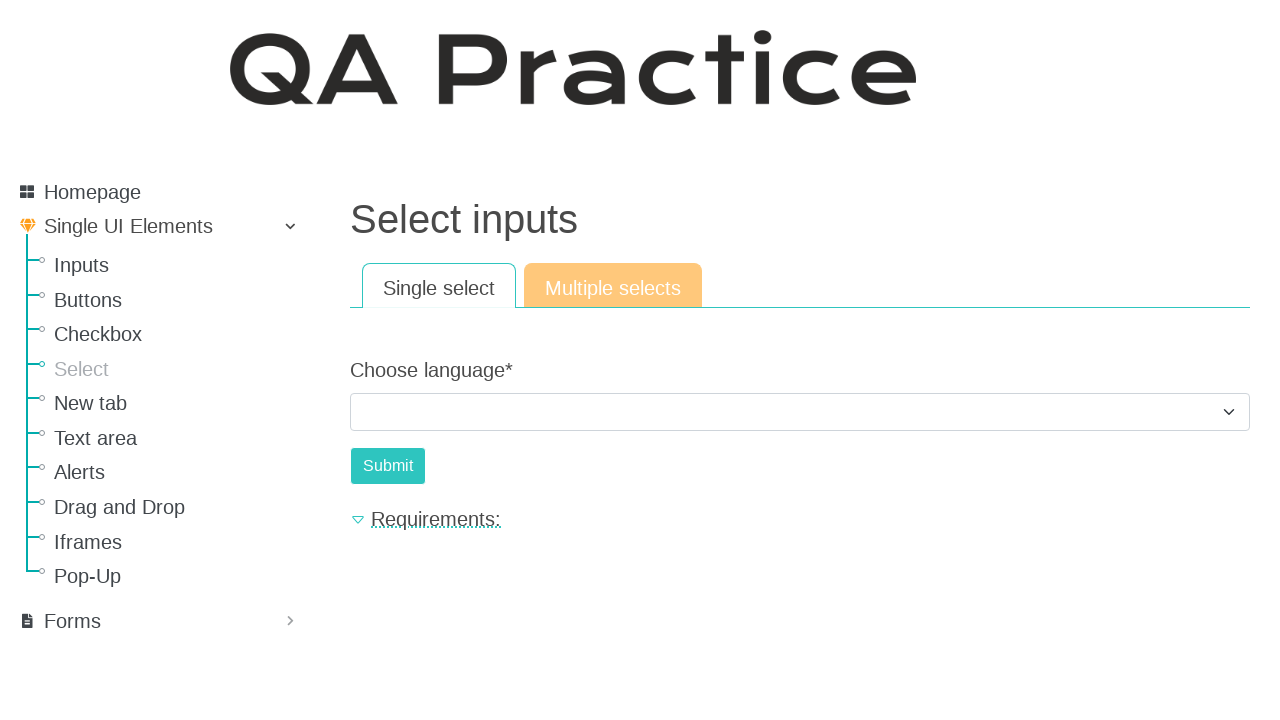

Waited for language dropdown to be available
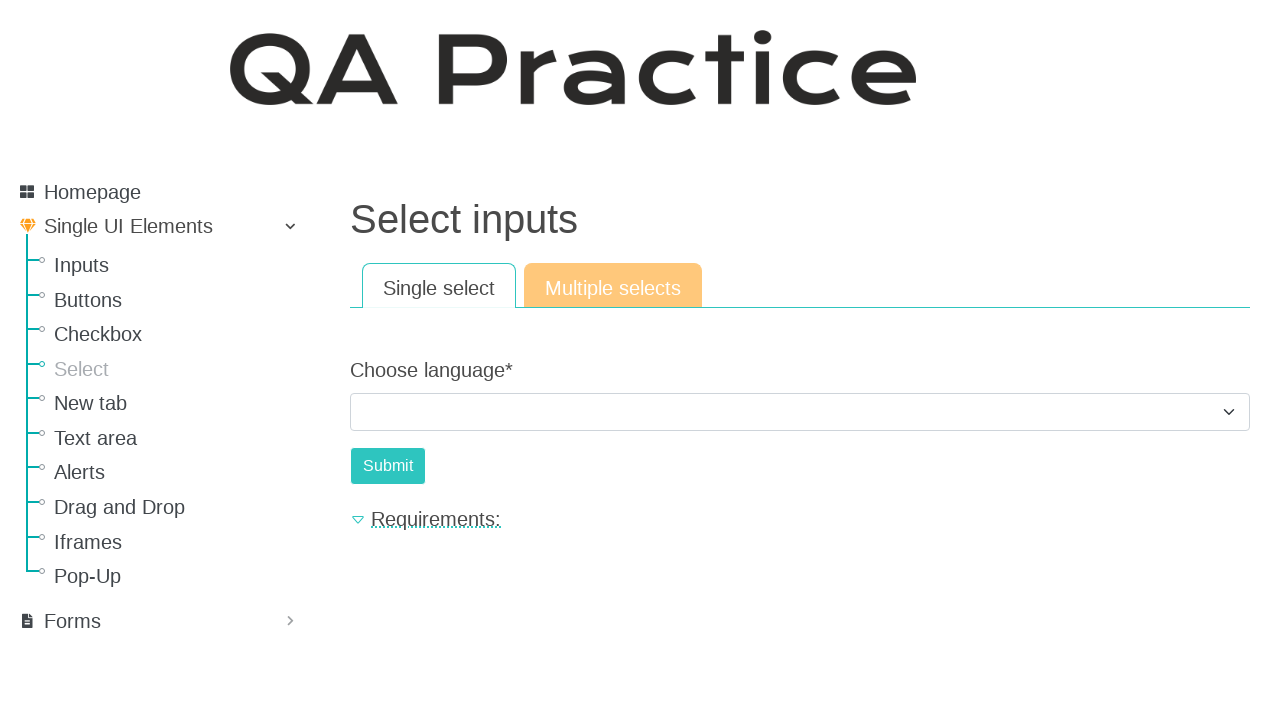

Selected Python from the language dropdown on #id_choose_language
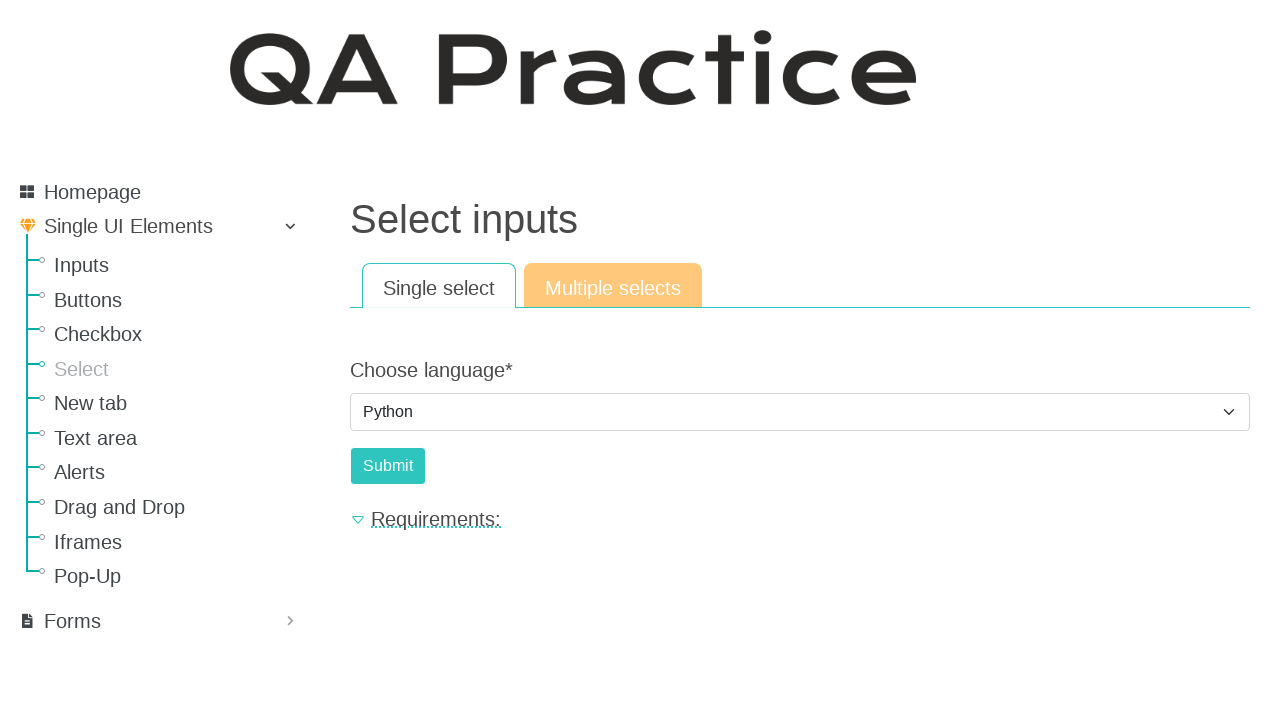

Clicked submit button to submit the form at (388, 466) on #submit-id-submit
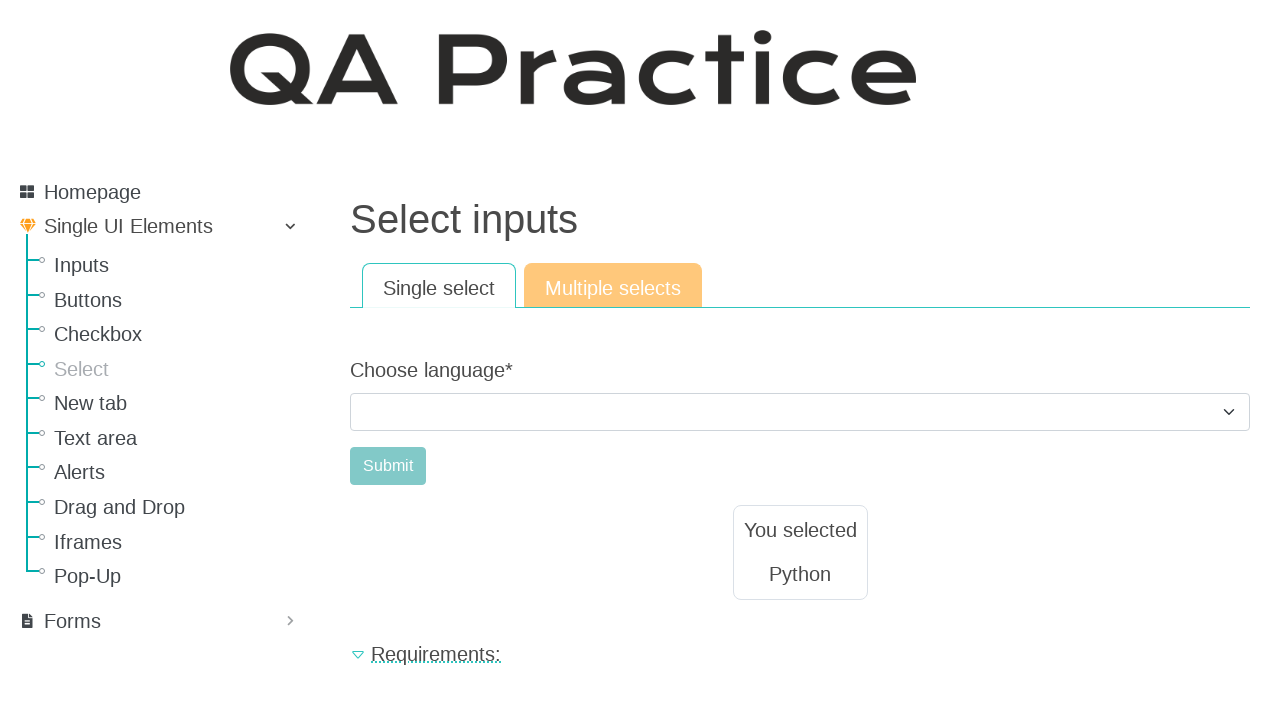

Waited for result text to appear and be visible
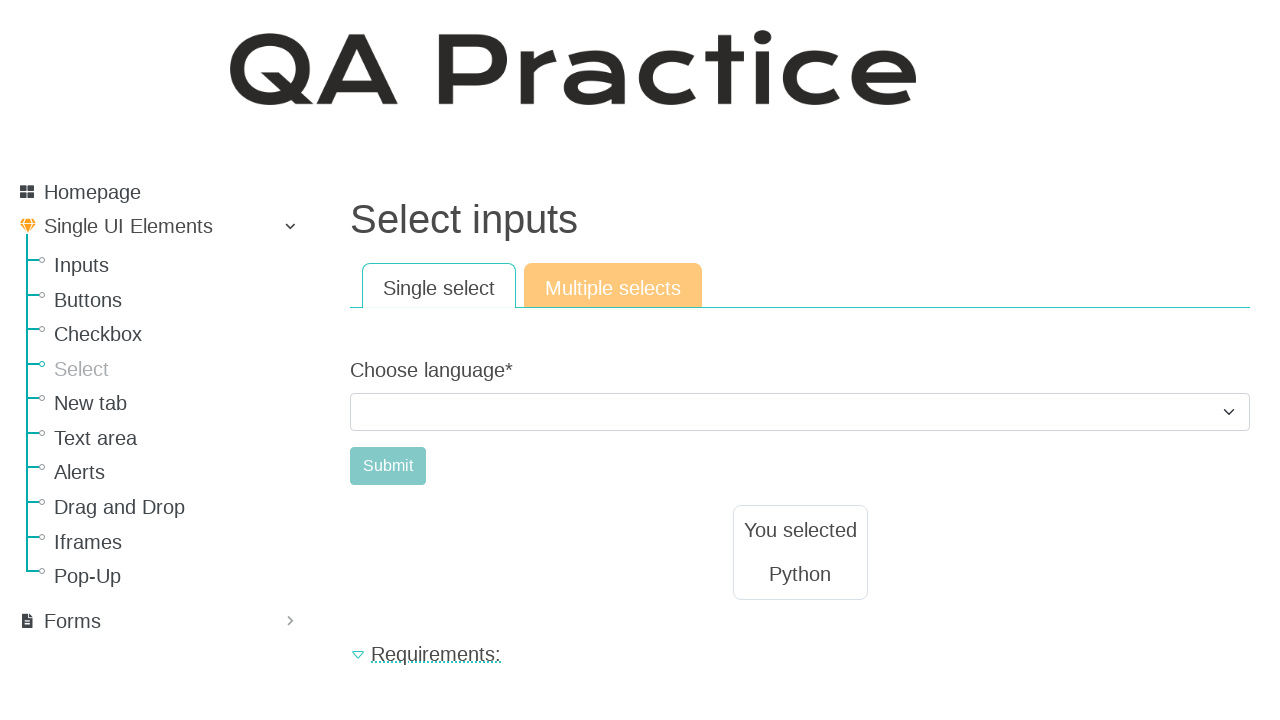

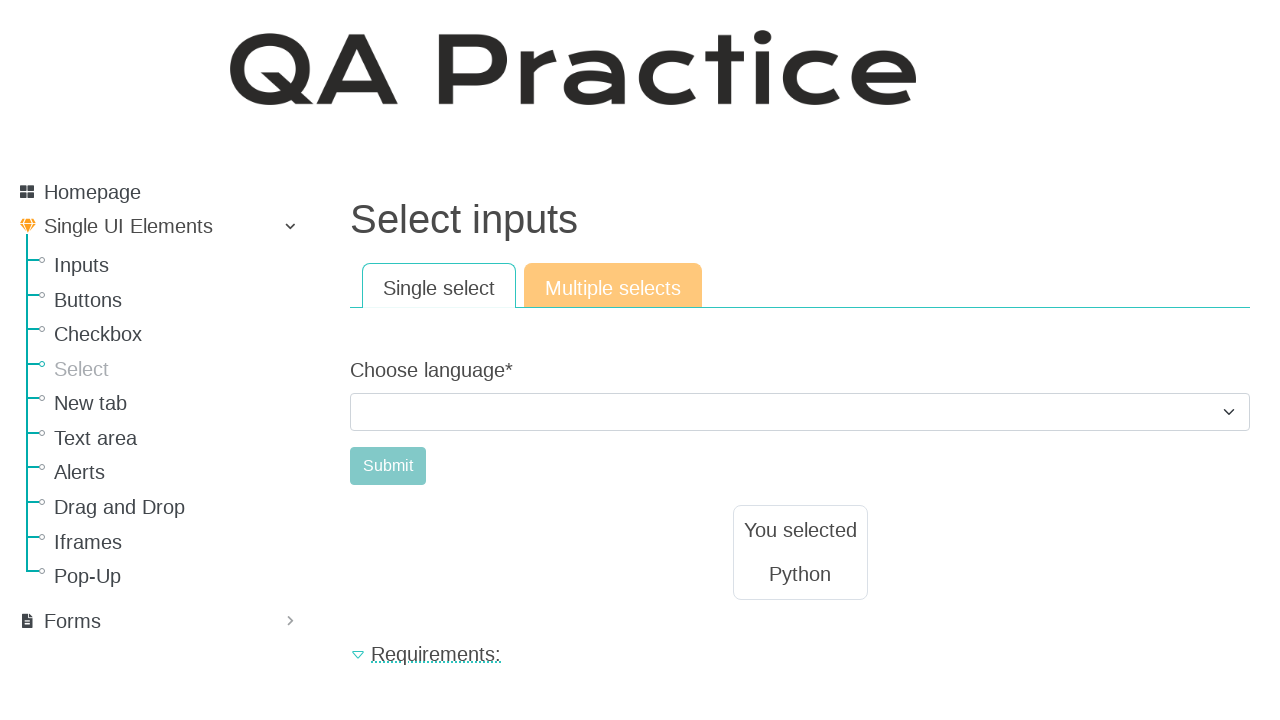